Tests the calculator's subtraction functionality by entering two numbers (8 and 9), selecting the Subtract operation, and verifying the result is -1.

Starting URL: https://umassdgithub.github.io/calculator/

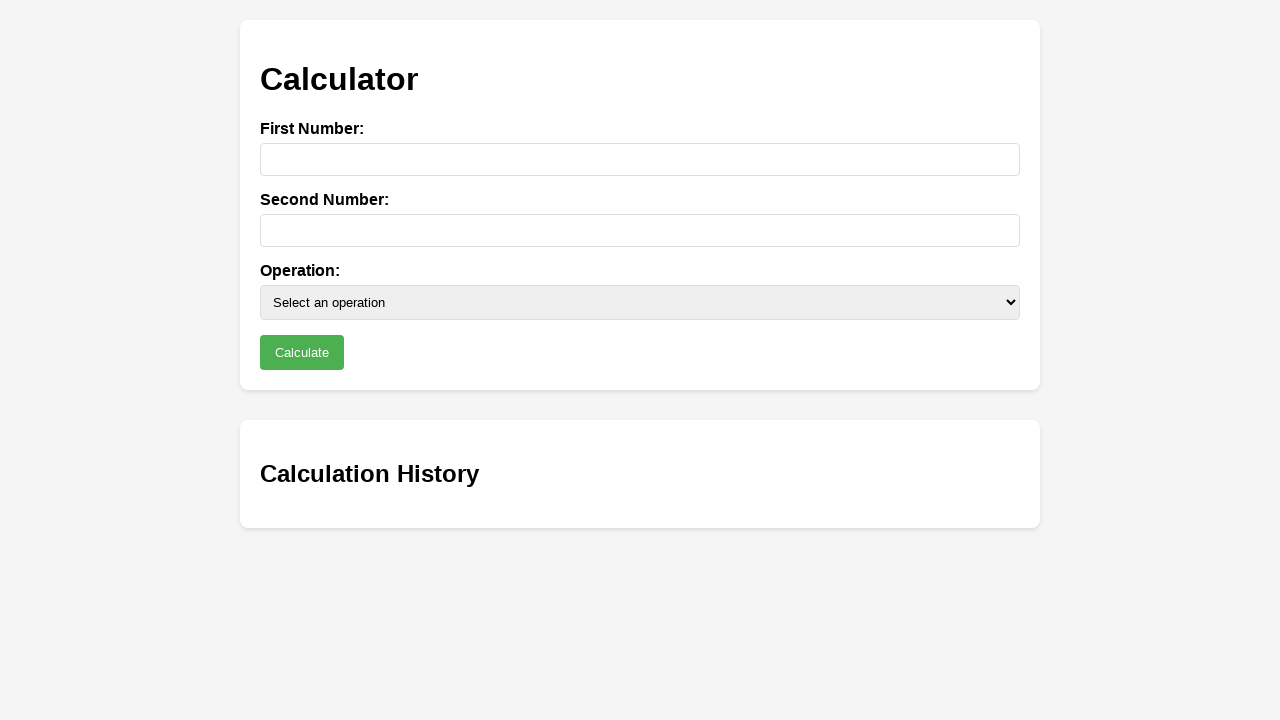

Clicked first number input field at (640, 159) on #num1
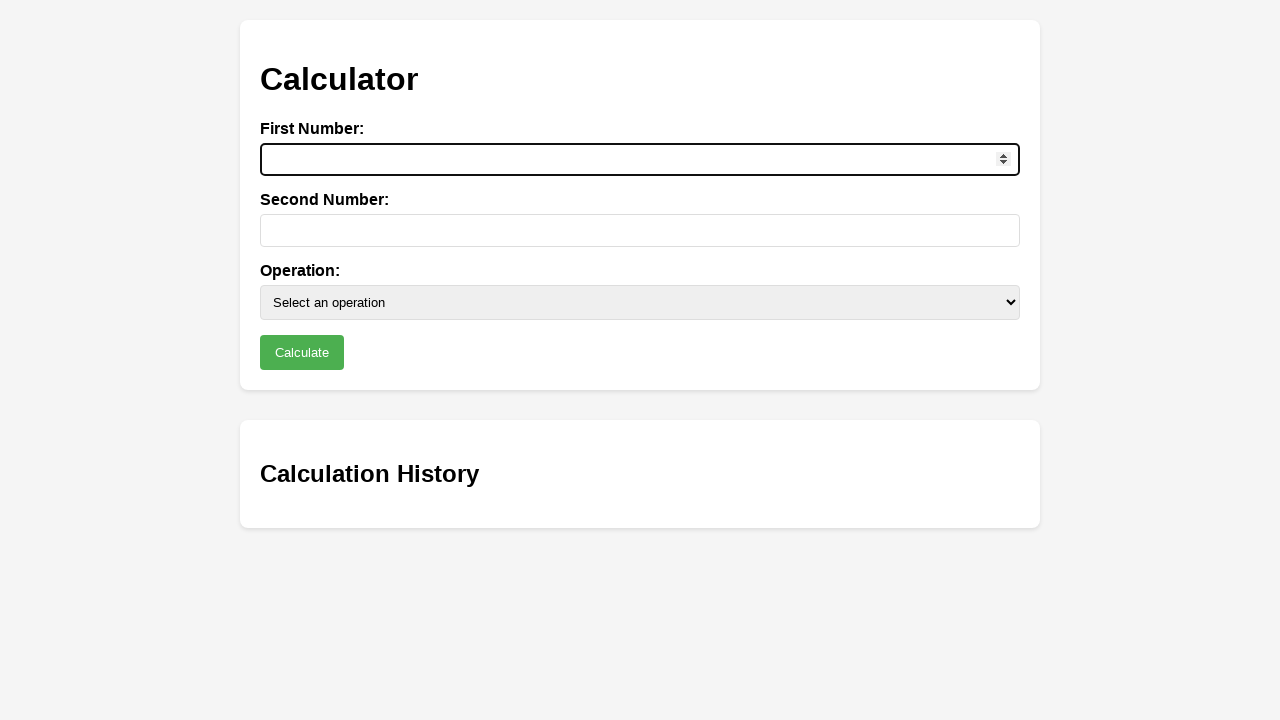

Filled first number input with '8' on #num1
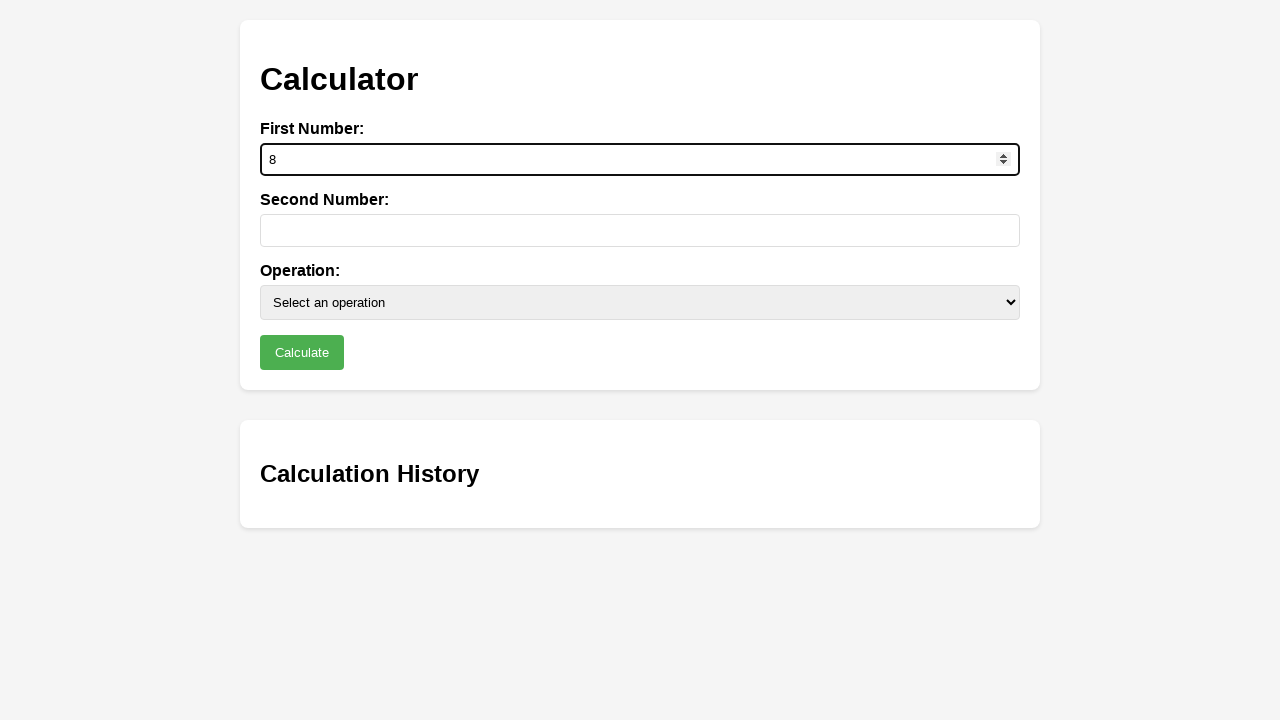

Clicked second number input field at (640, 230) on #num2
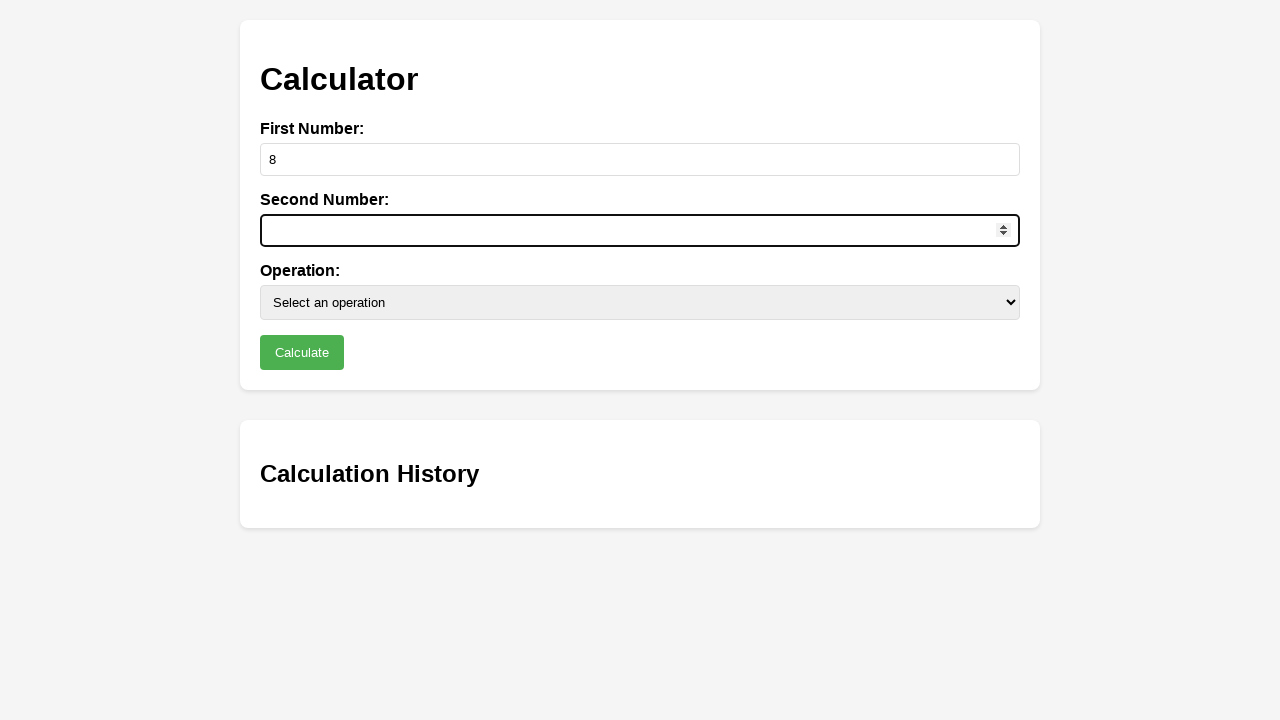

Filled second number input with '9' on #num2
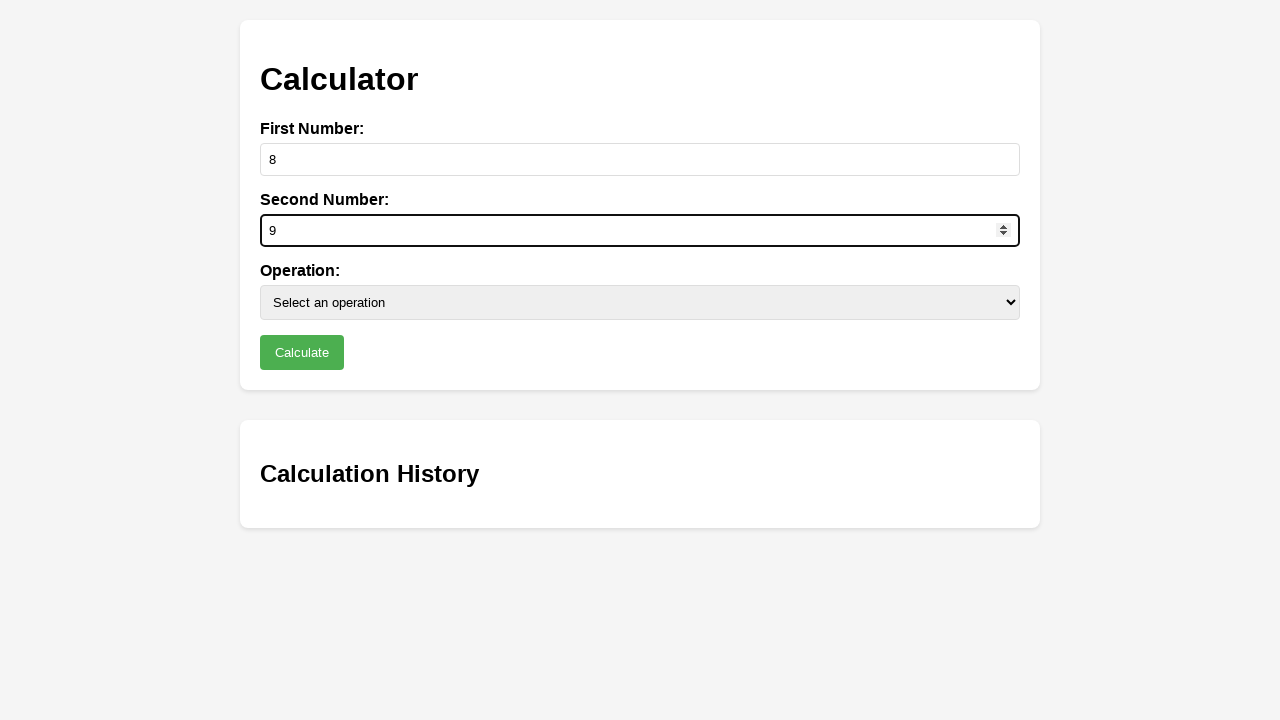

Selected 'Subtract (-)' operation from dropdown on #operation
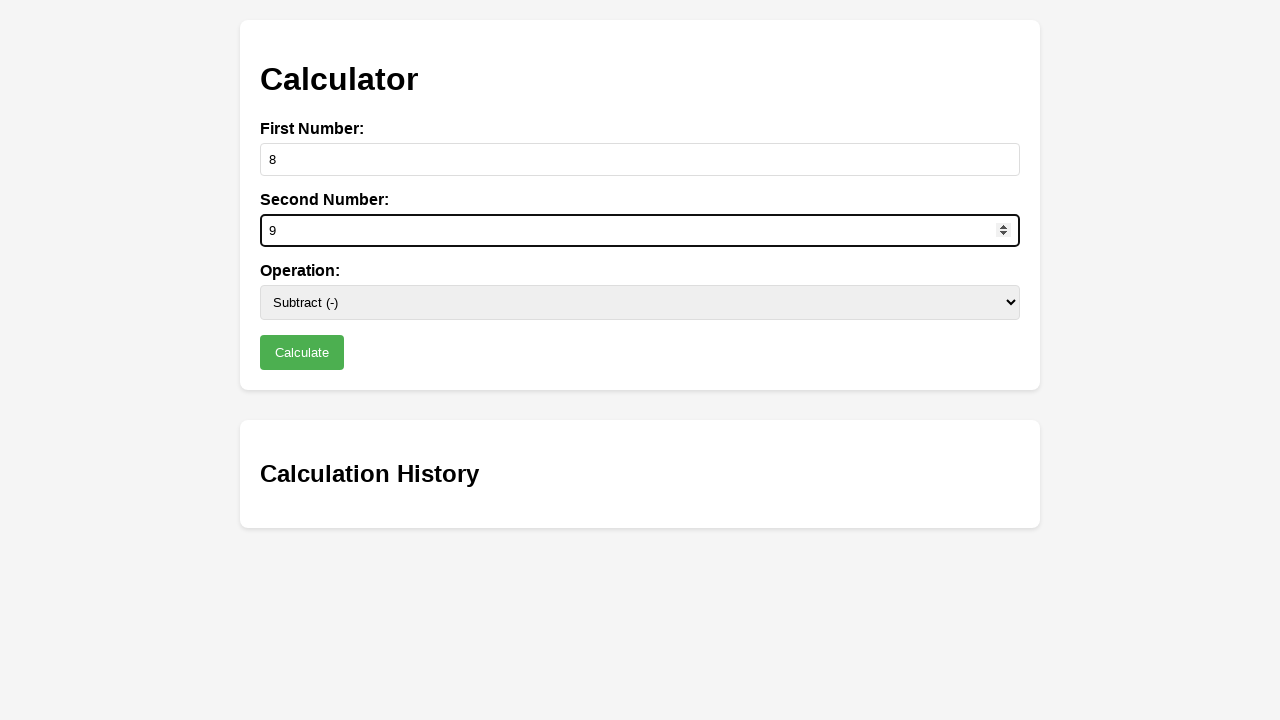

Clicked calculate button at (302, 352) on button
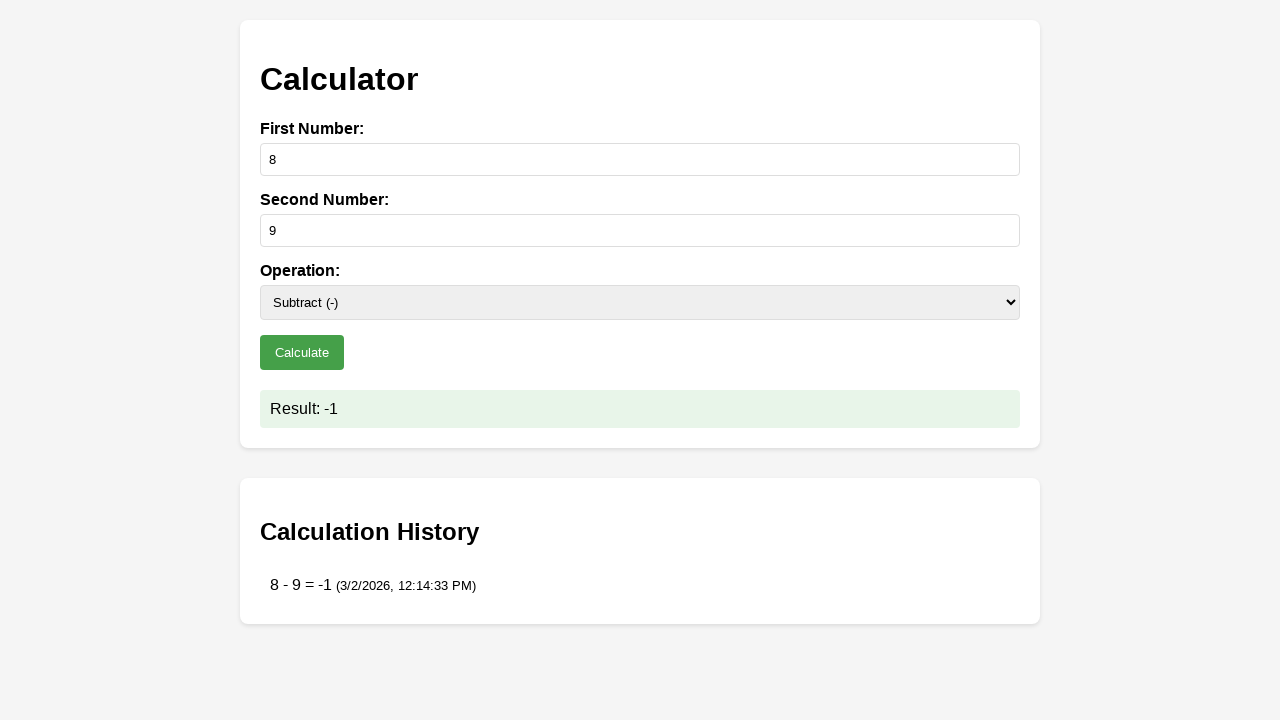

Result element loaded, confirming calculation completed
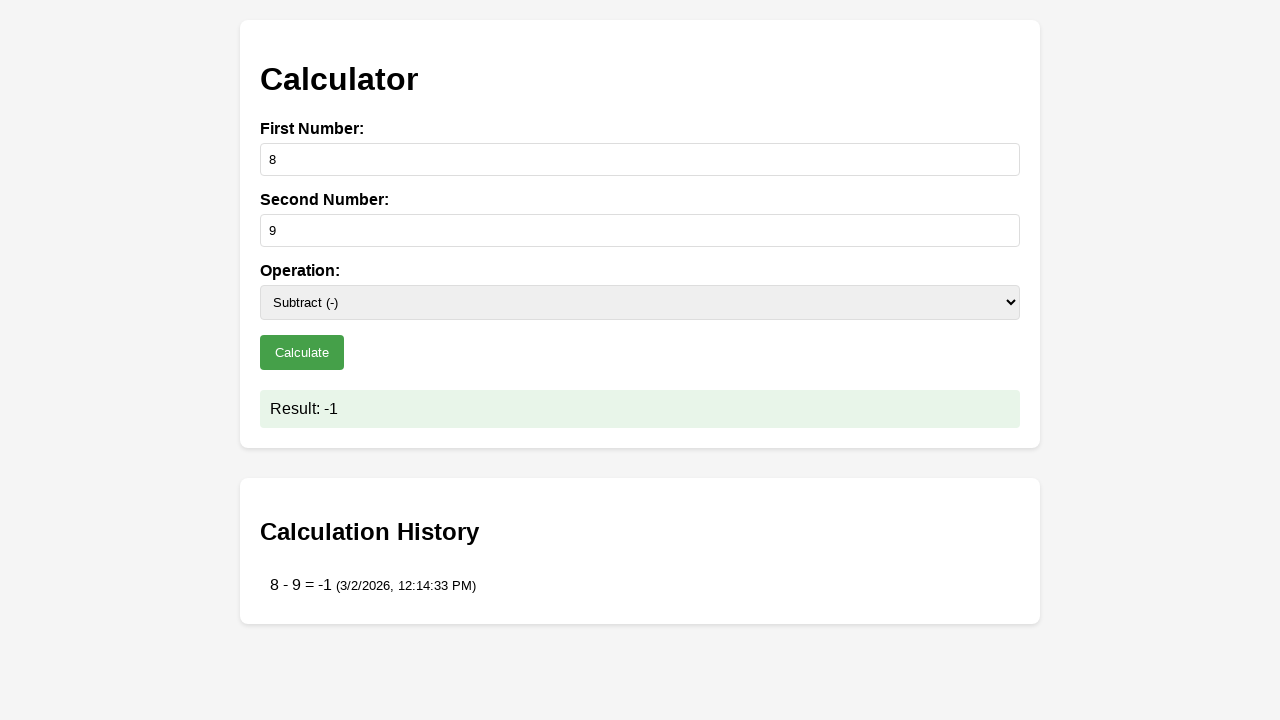

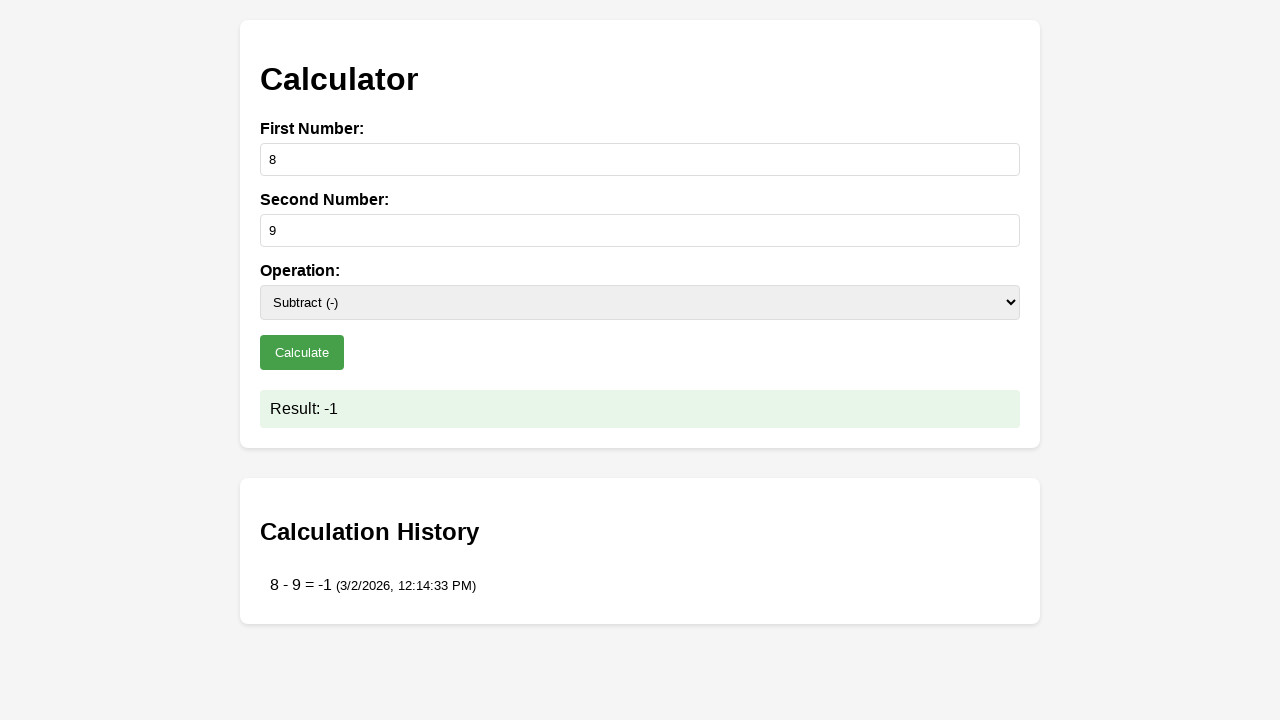